Tests hover functionality by navigating to Hepsiburada homepage and hovering over the "Moda" (Fashion) navigation menu element to trigger any hover effects or dropdown menus.

Starting URL: https://www.hepsiburada.com/

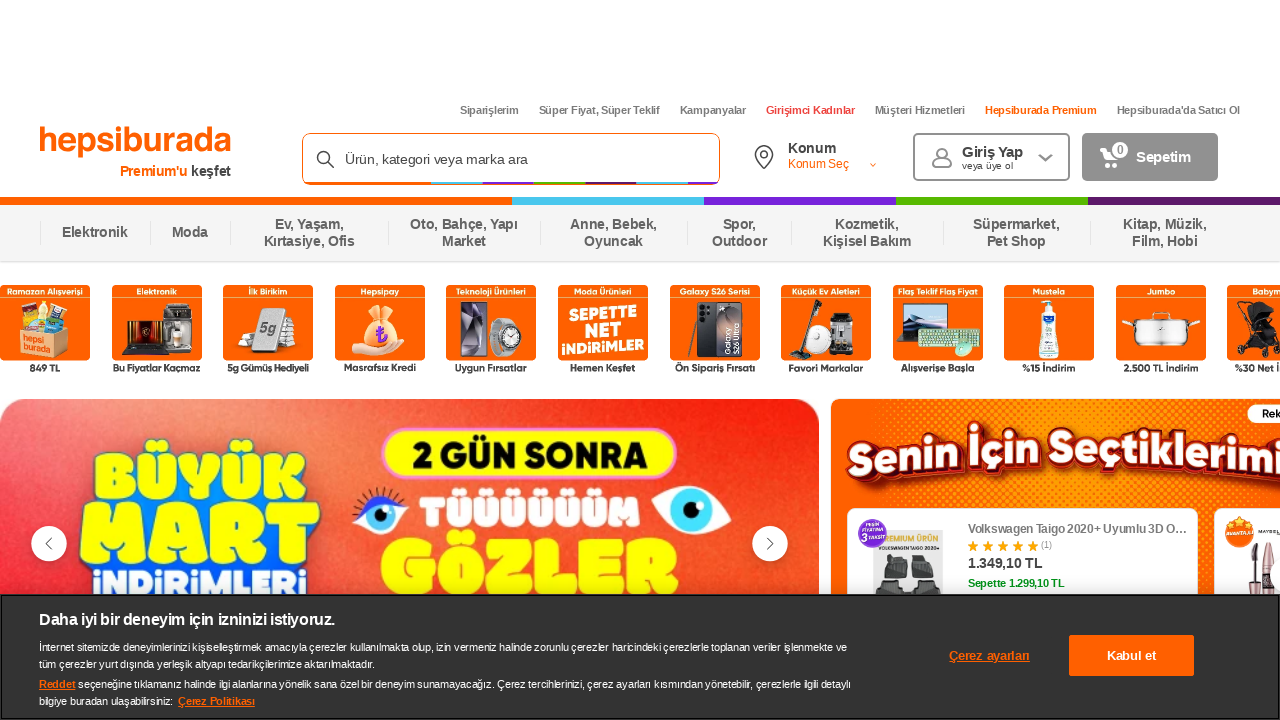

Waited for Moda (Fashion) navigation menu element to load
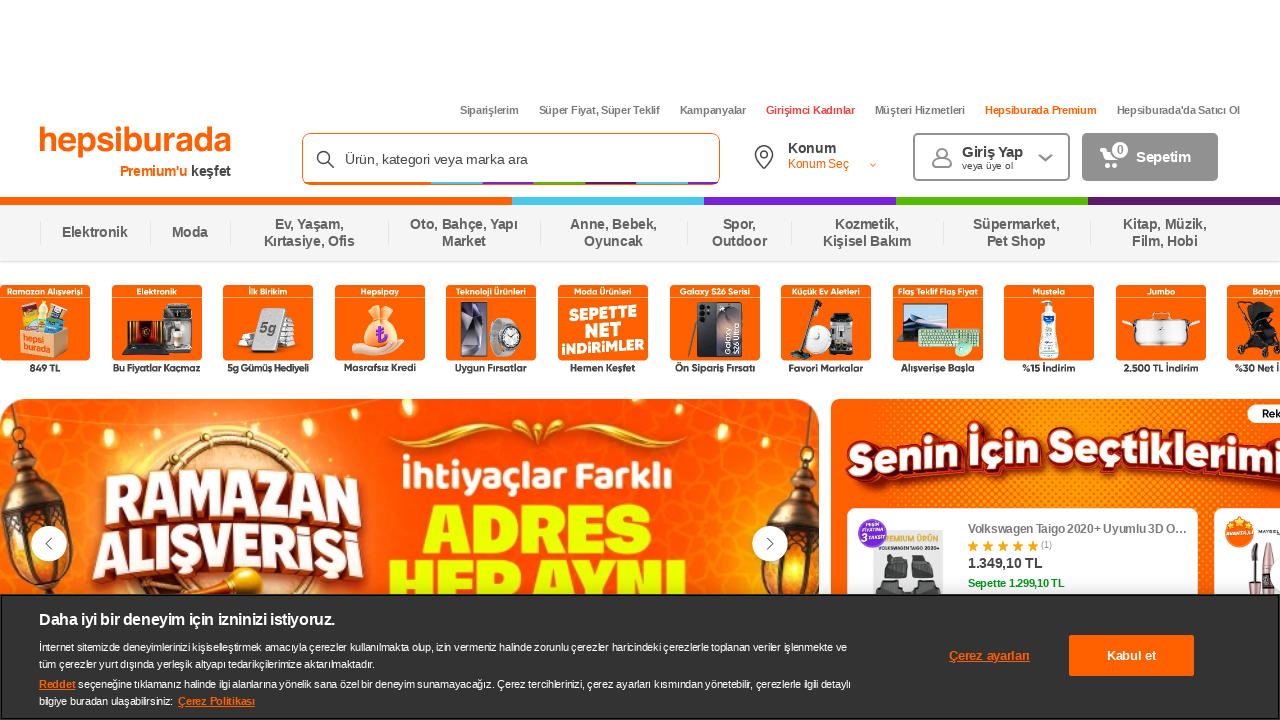

Hovered over Moda (Fashion) navigation menu element at (190, 233) on xpath=//span[text()='Moda']
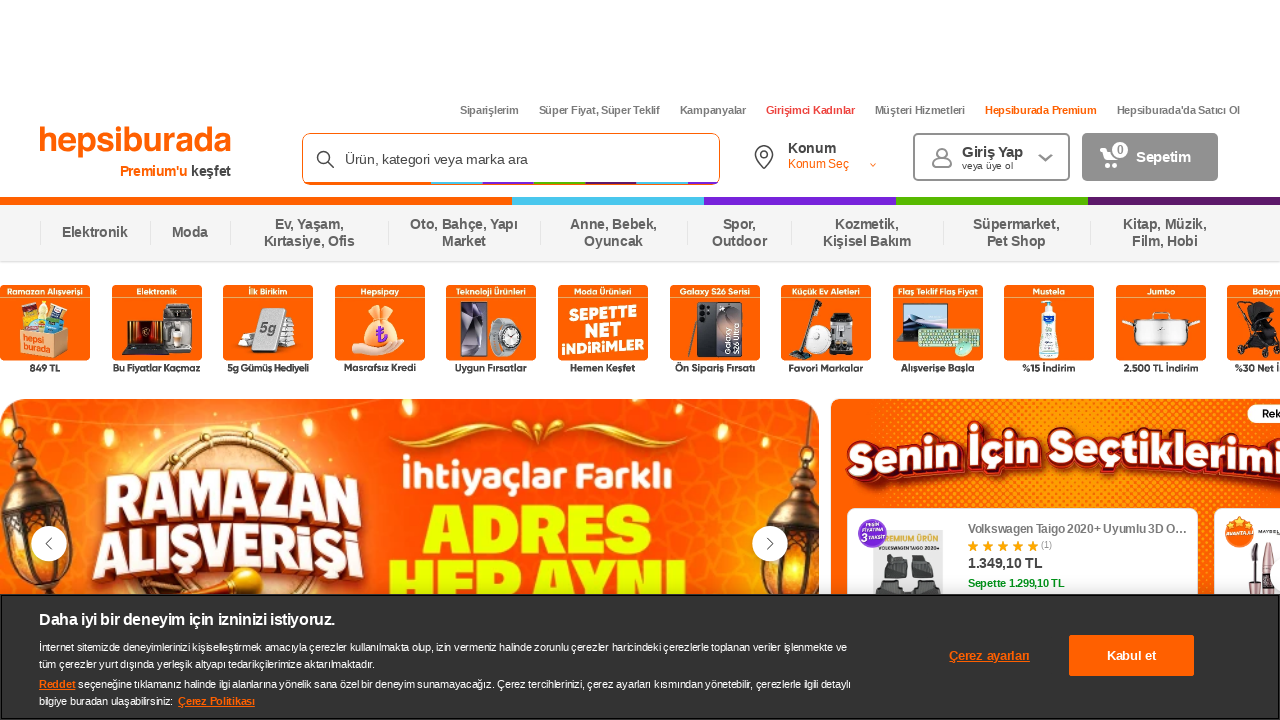

Waited 2 seconds to observe hover effects or dropdown menu
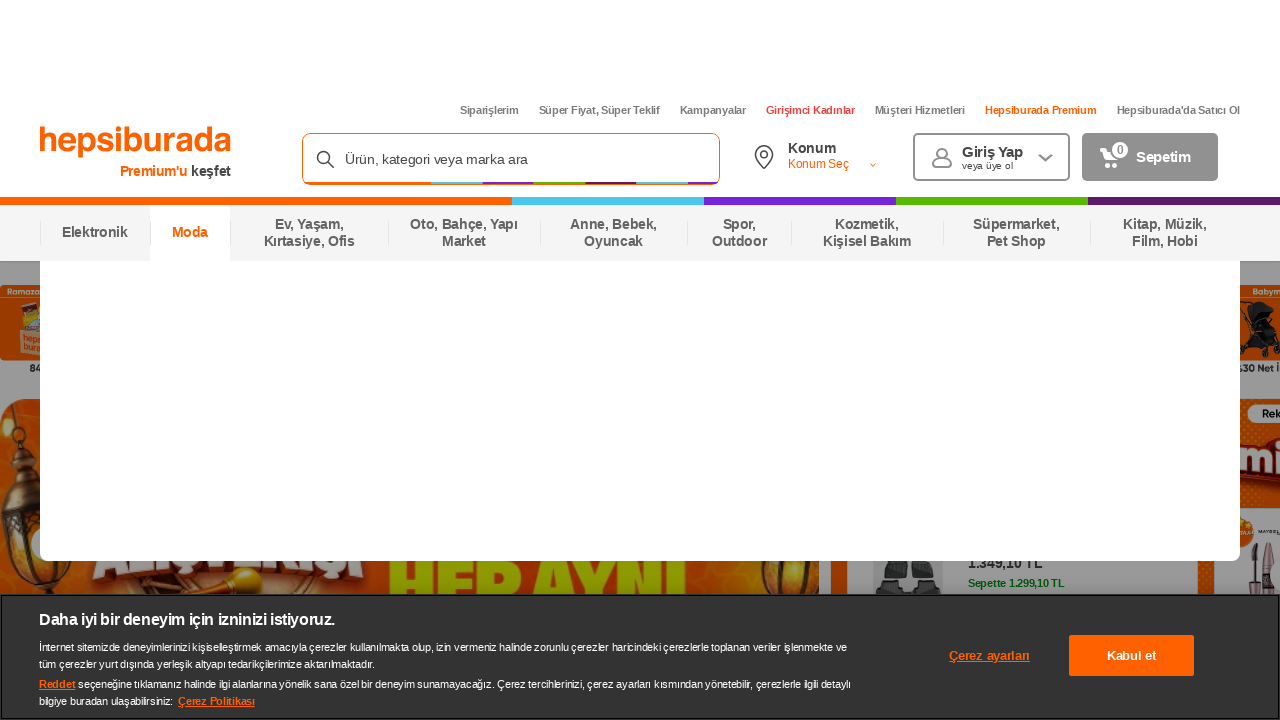

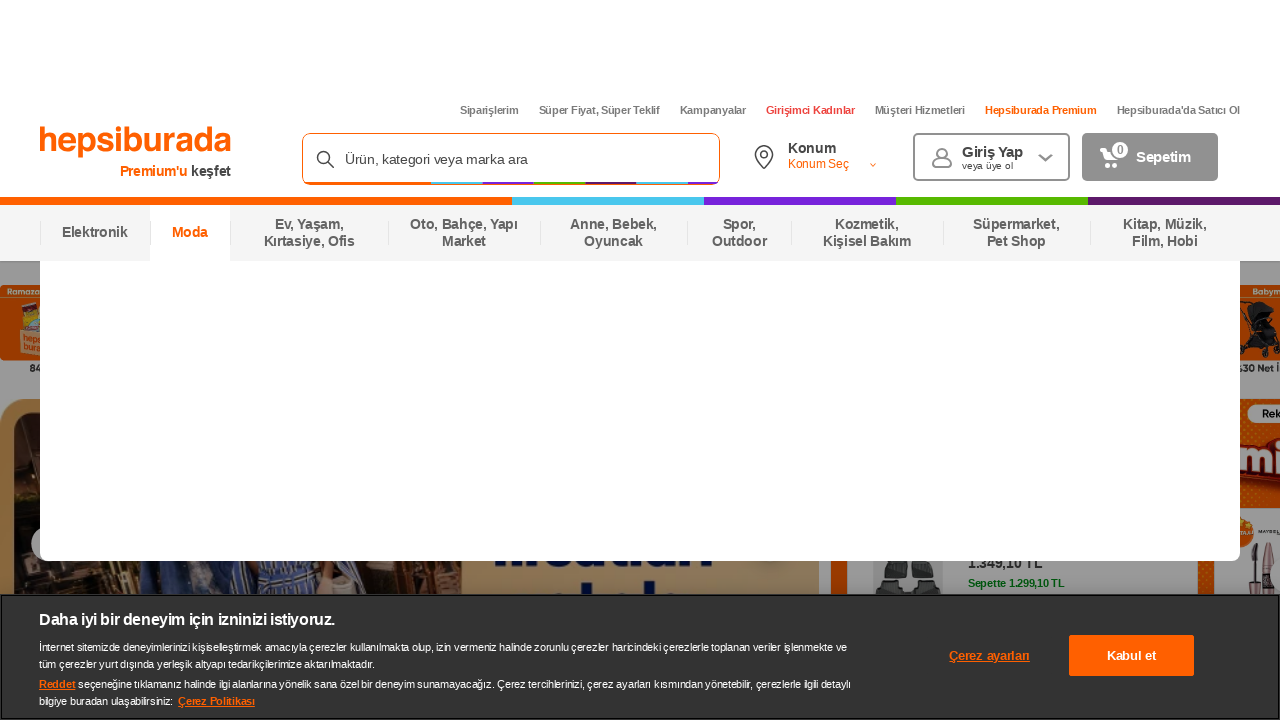